Navigates to a C-Sharp Corner article page, waits for the page to load, and verifies that the article header contains the expected text about Insight.Database .NET Micro ORM.

Starting URL: https://www.c-sharpcorner.com/article/insight-database-write-less-code-in-data-access-layer-using-auto-interface-imp/

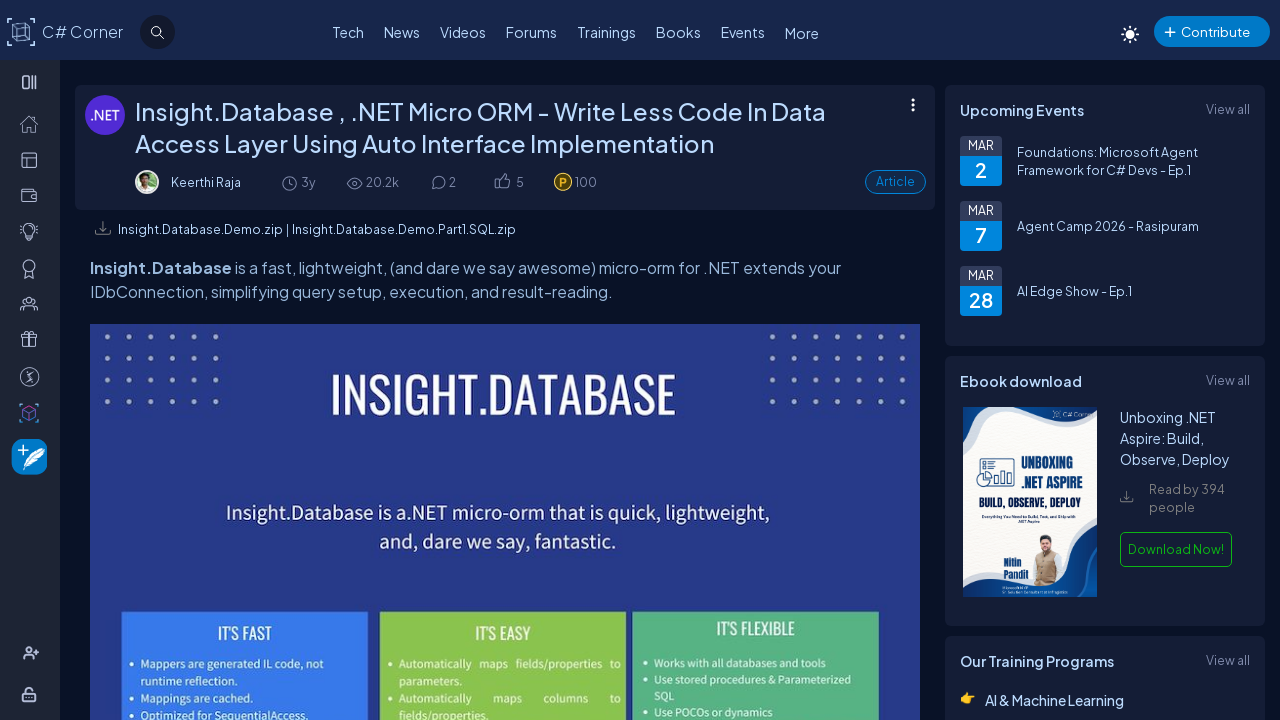

Page loaded with domcontentloaded state
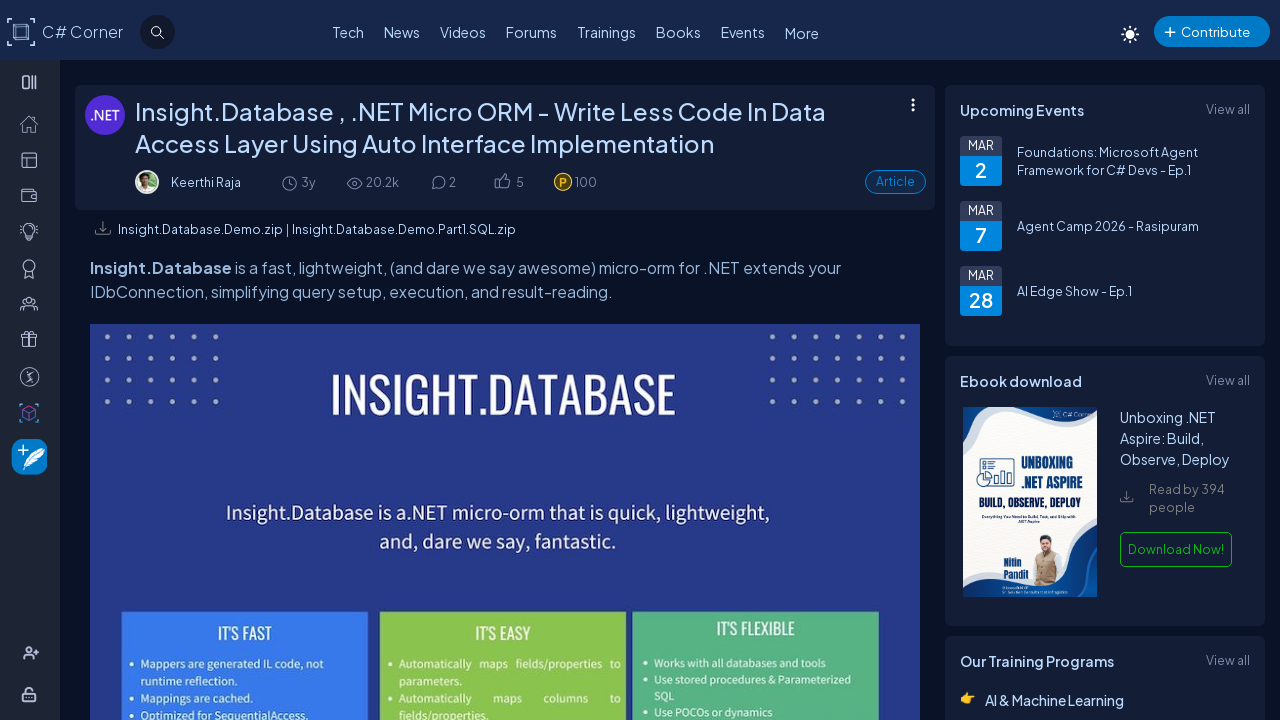

Article header h1 element is present
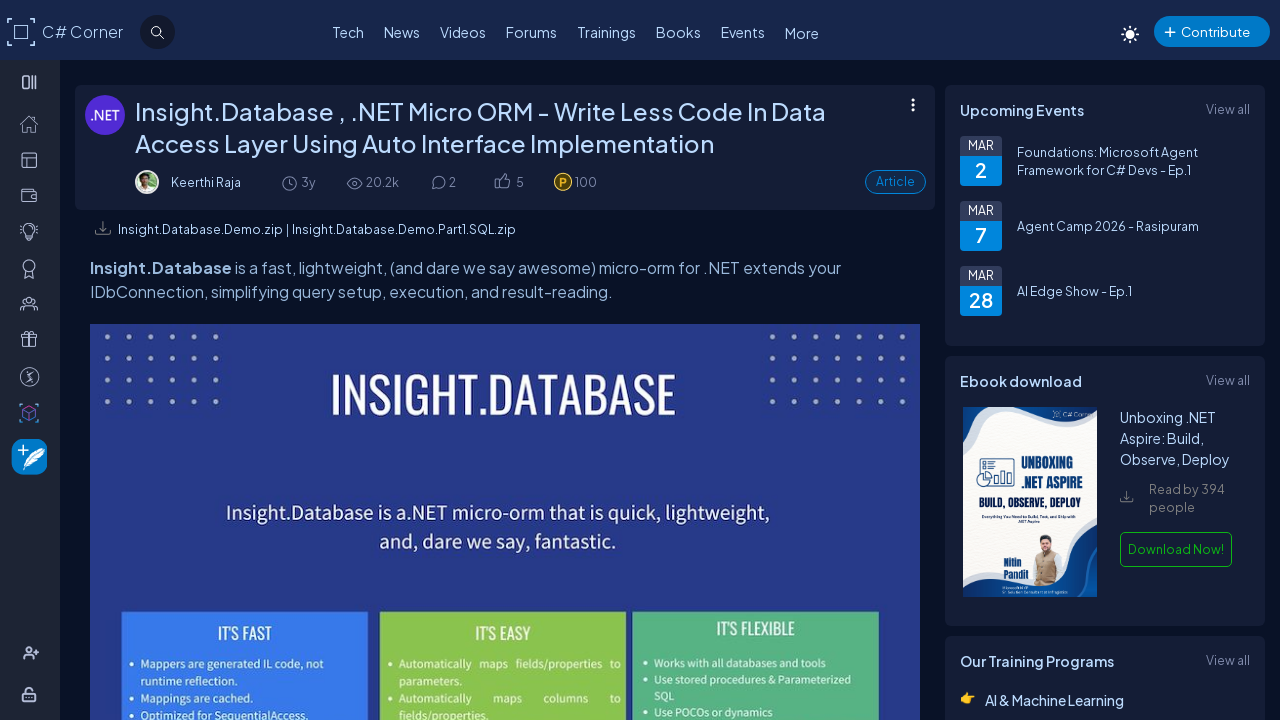

Located h1 header element
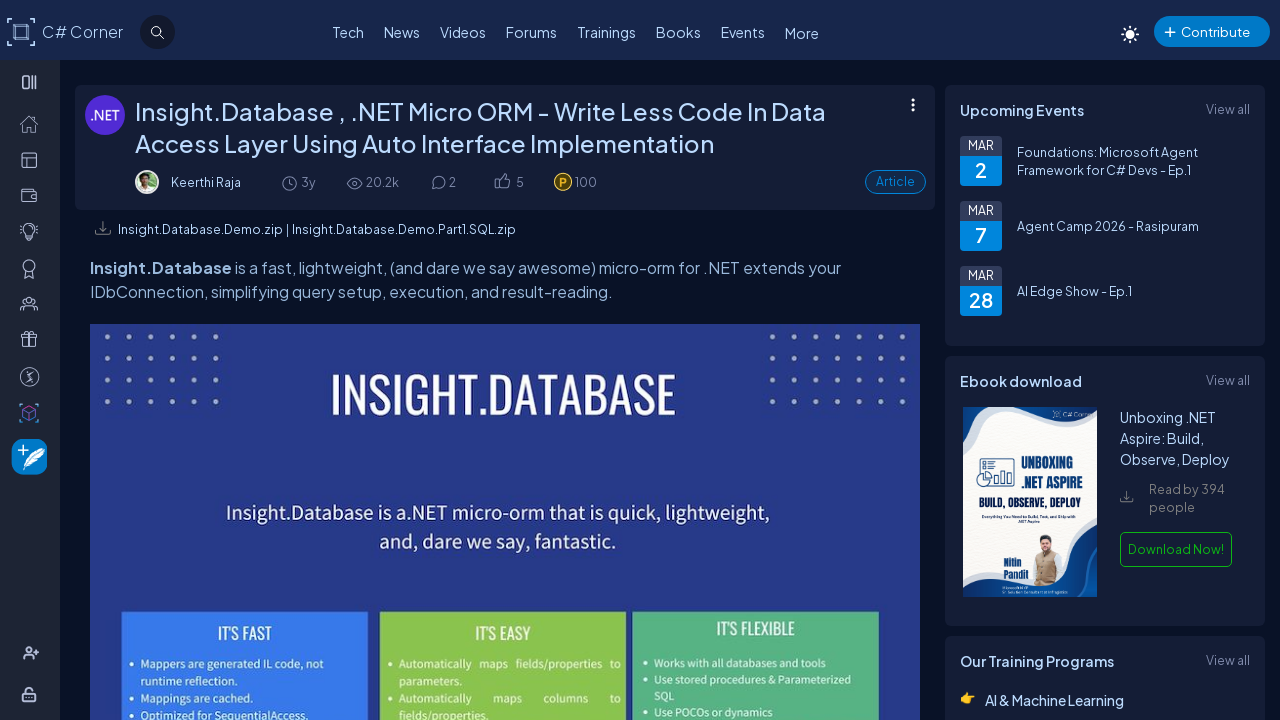

Verified article header contains expected text about Insight.Database .NET Micro ORM
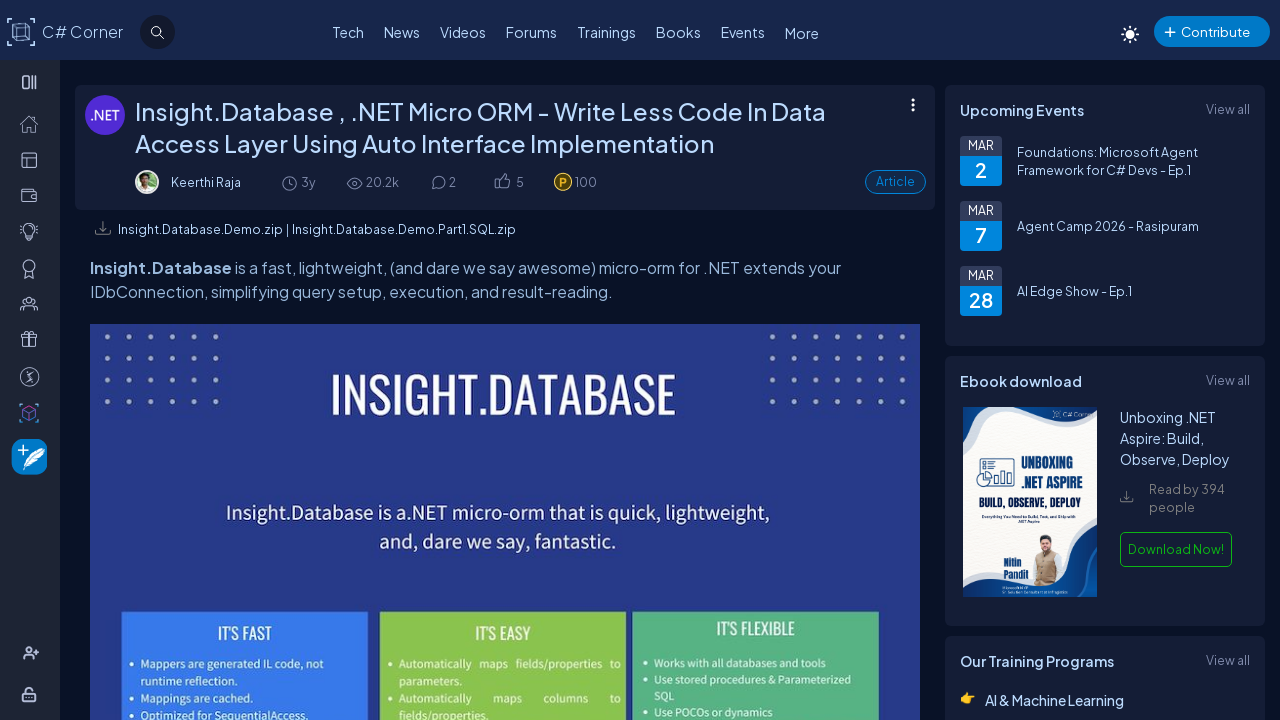

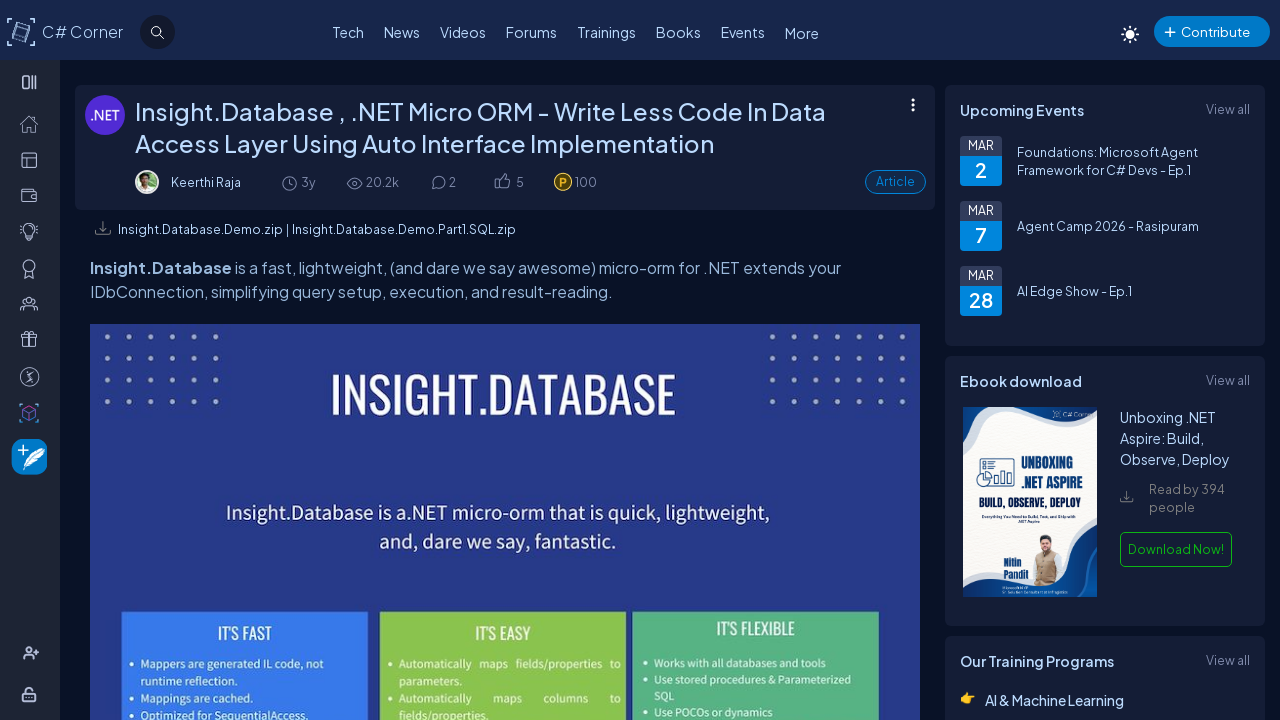